Navigates to Rahul Shetty Academy website and verifies the page loads by checking the title and URL are accessible

Starting URL: https://rahulshettyacademy.com/

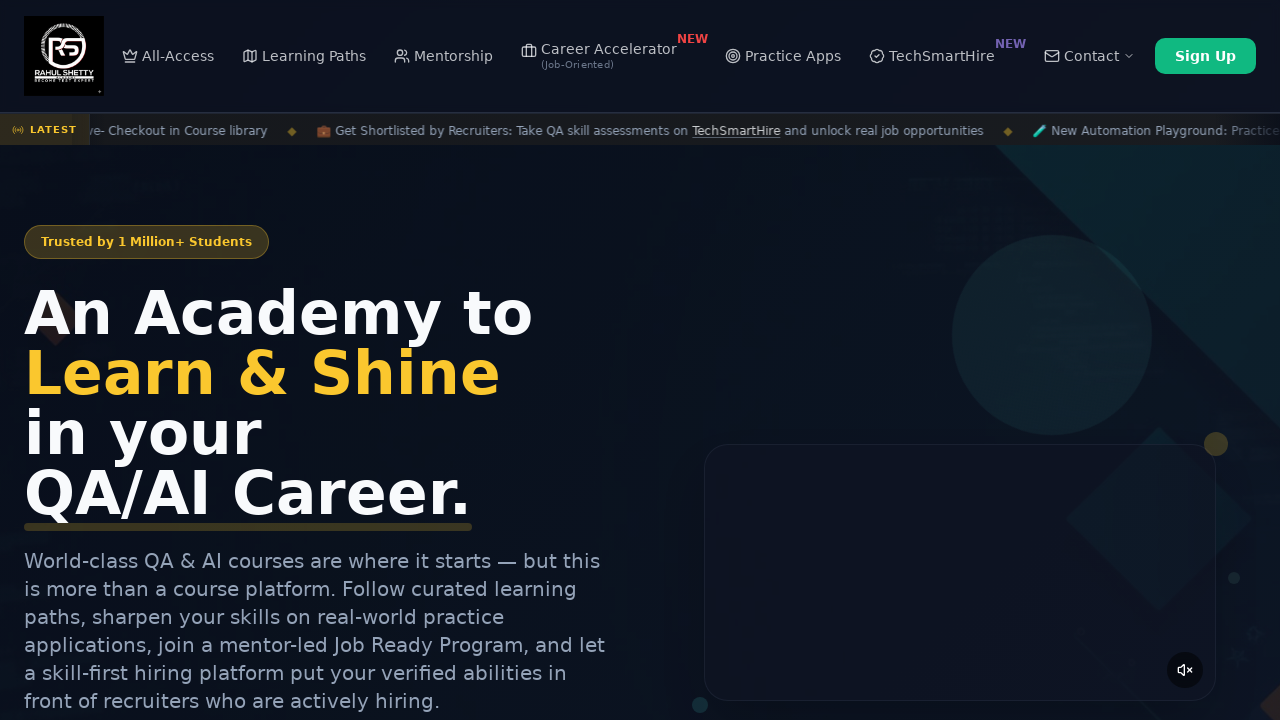

Waited for page to fully load (domcontentloaded state)
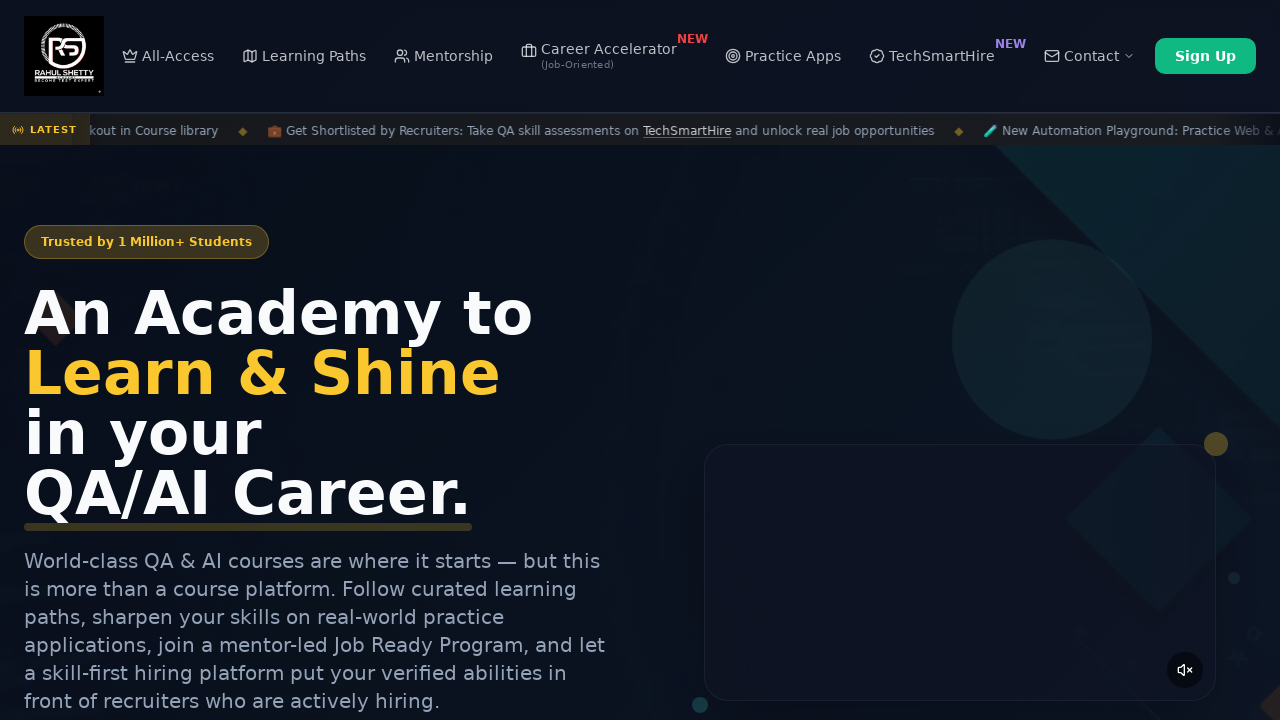

Retrieved page title: Rahul Shetty Academy | QA Automation, Playwright, AI Testing & Online Training
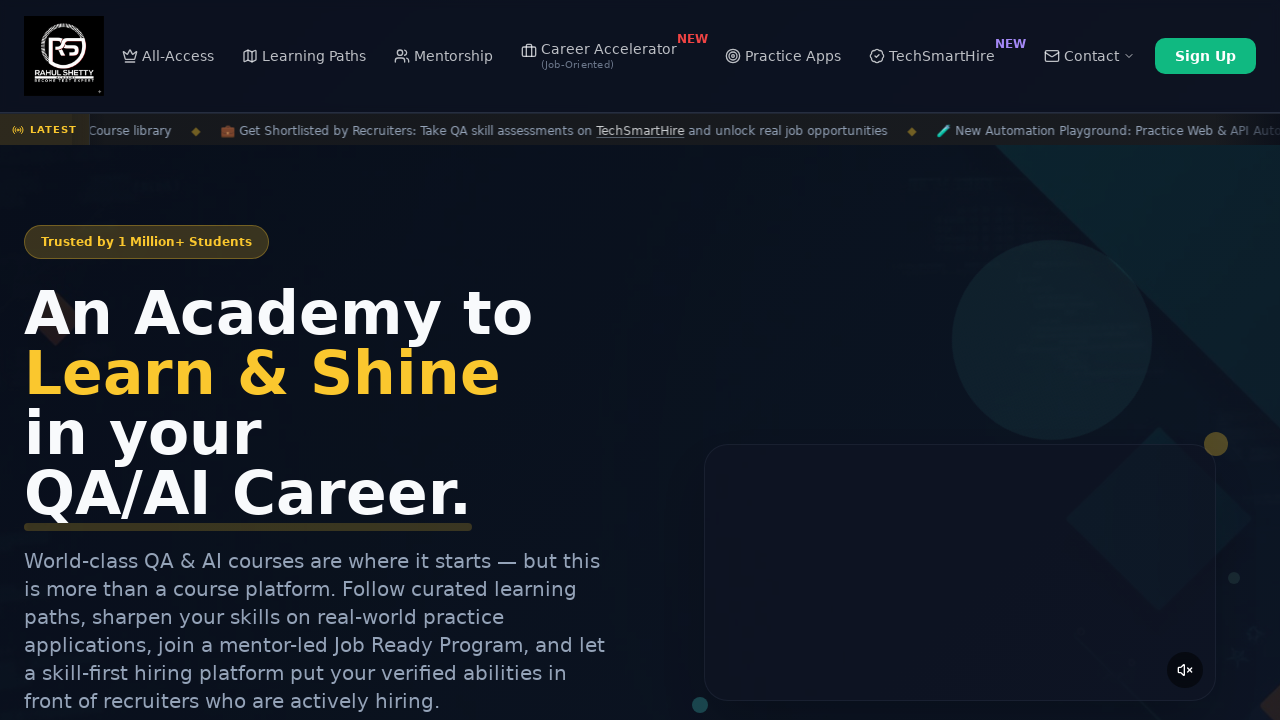

Retrieved current URL: https://rahulshettyacademy.com/
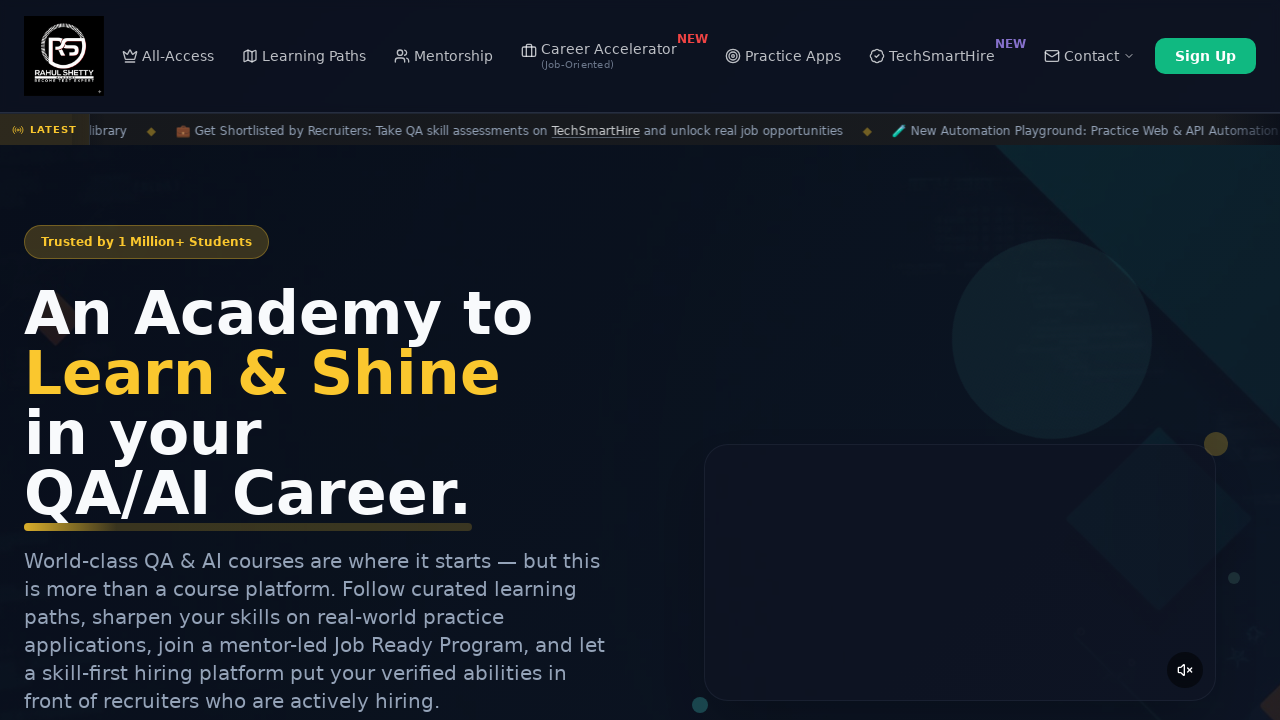

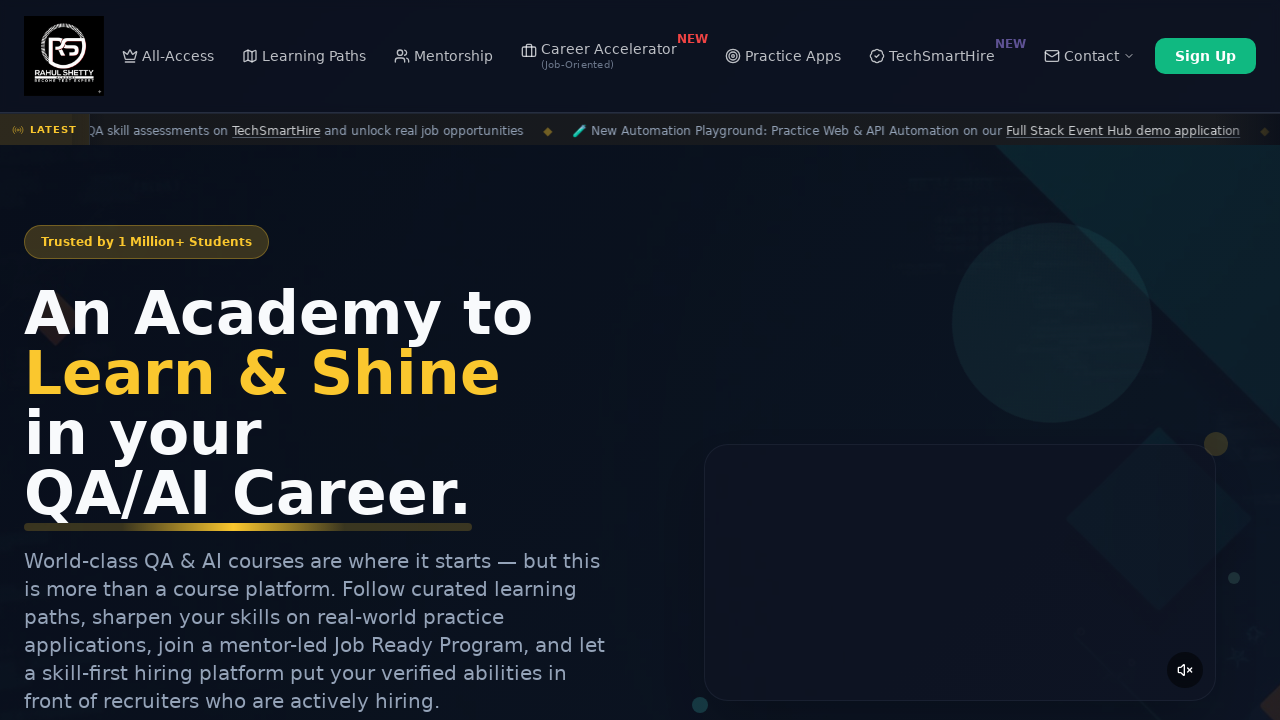